Tests window handling functionality by clicking a link that opens a new window, switching between windows, and verifying page titles and text content on both windows.

Starting URL: https://the-internet.herokuapp.com/windows

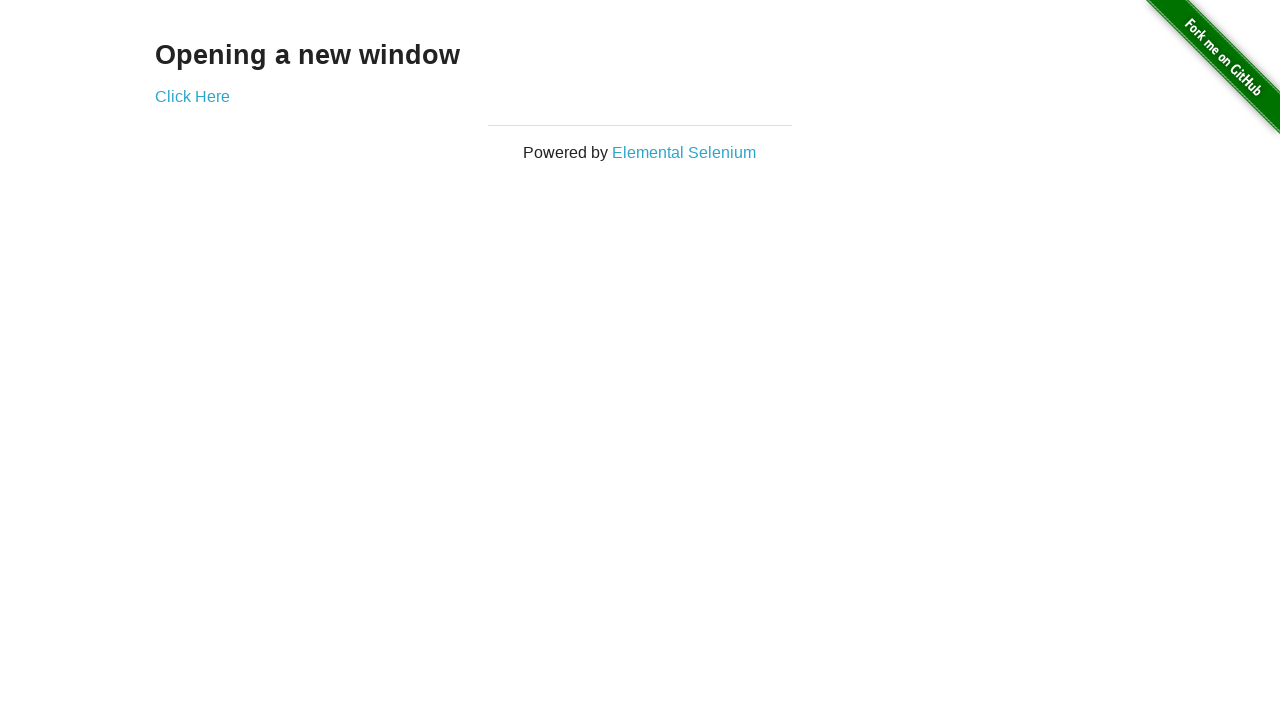

Located heading 'Opening a new window'
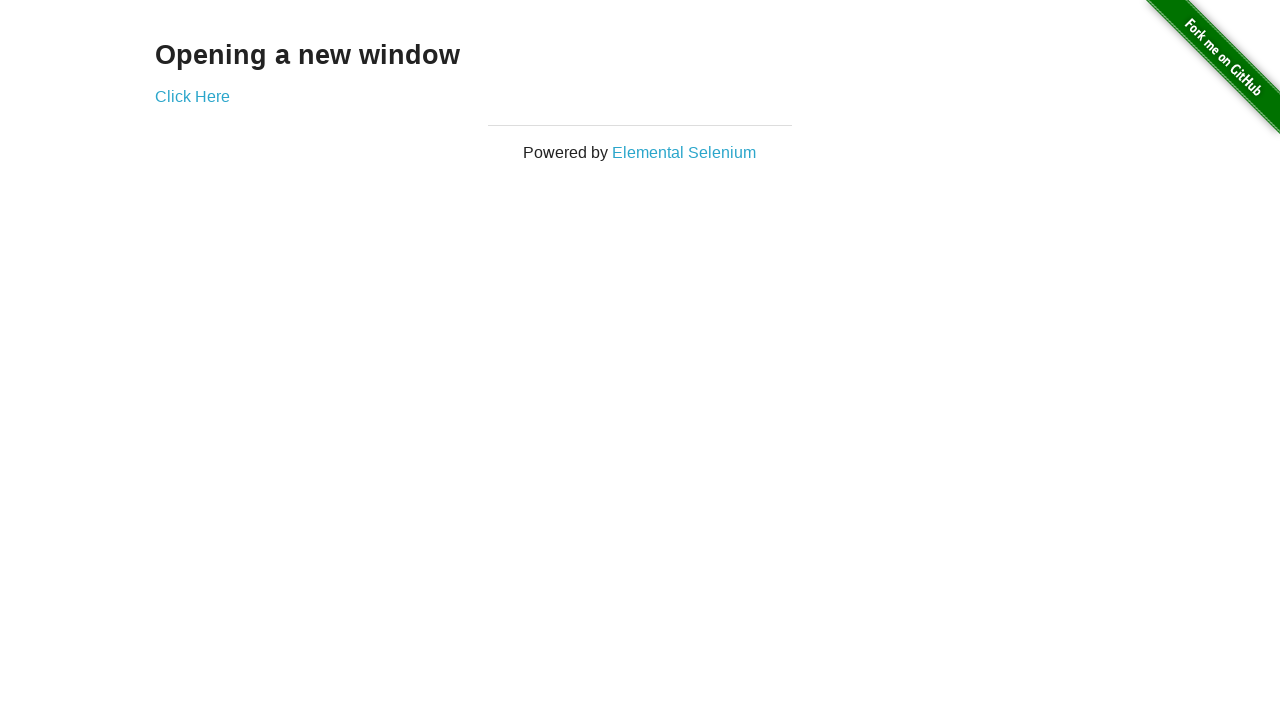

Verified heading text matches 'Opening a new window'
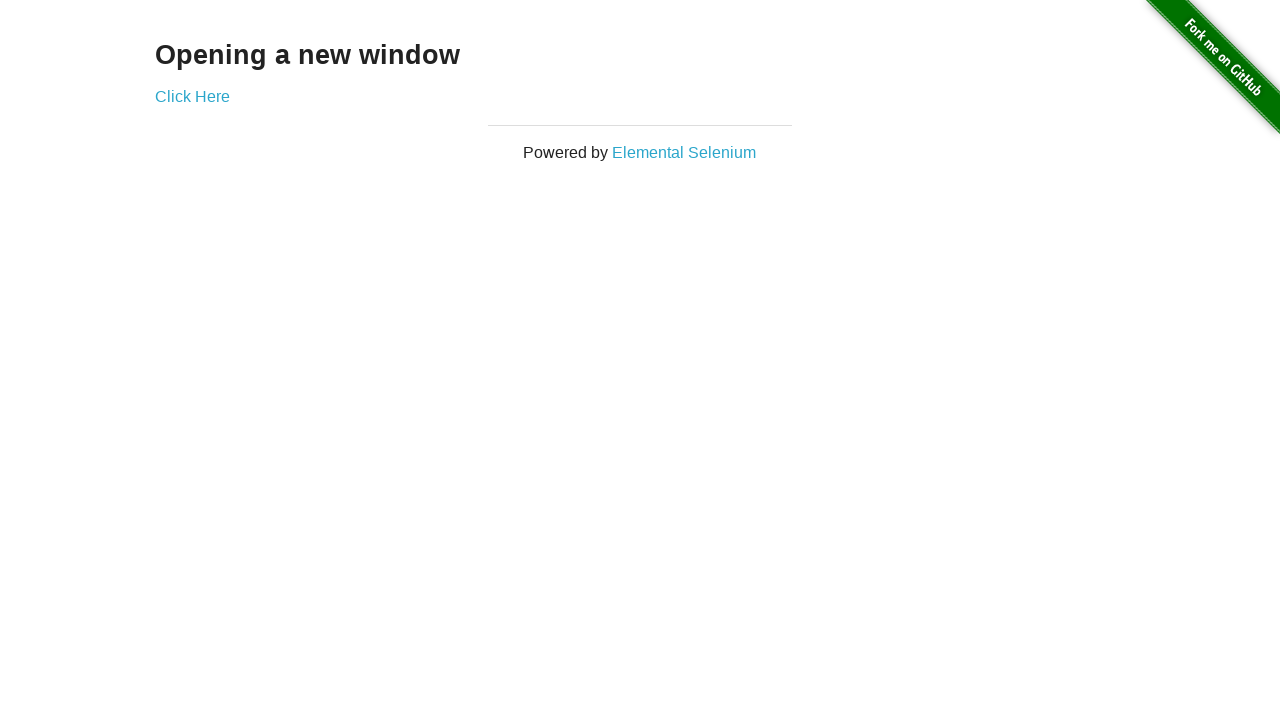

Verified initial page title is 'The Internet'
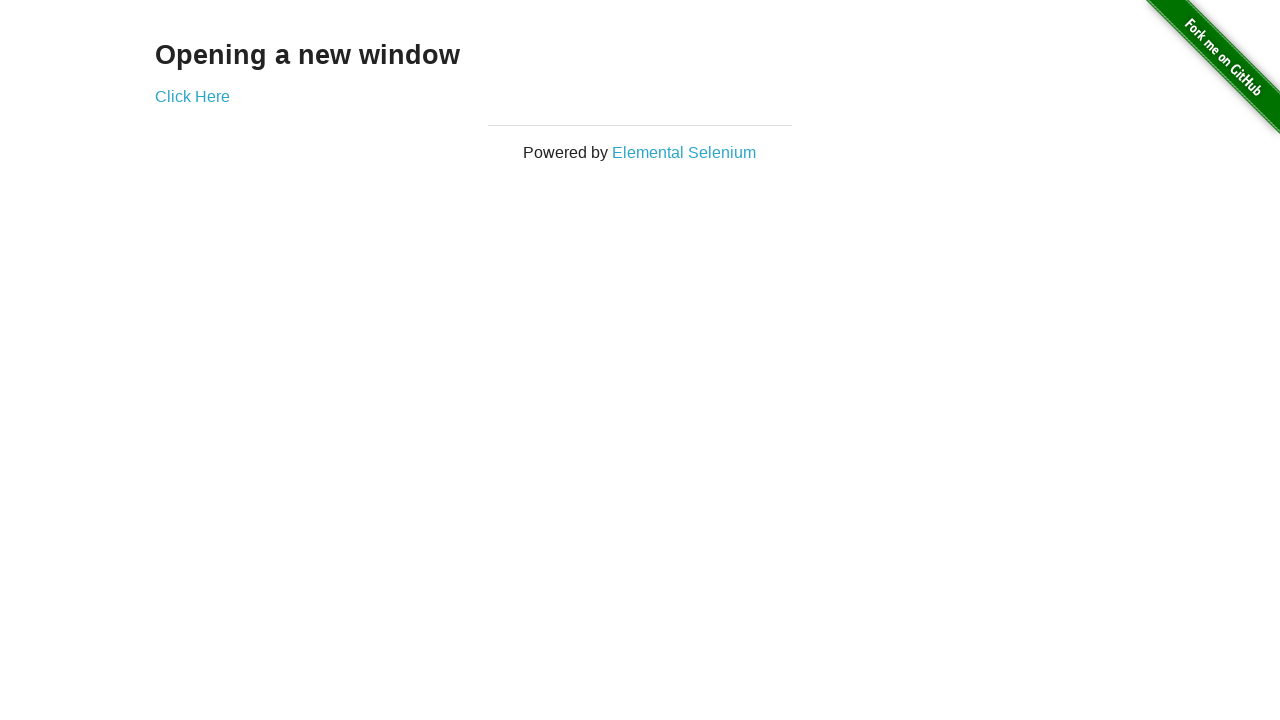

Clicked 'Click Here' link to open new window at (192, 96) on text=Click Here
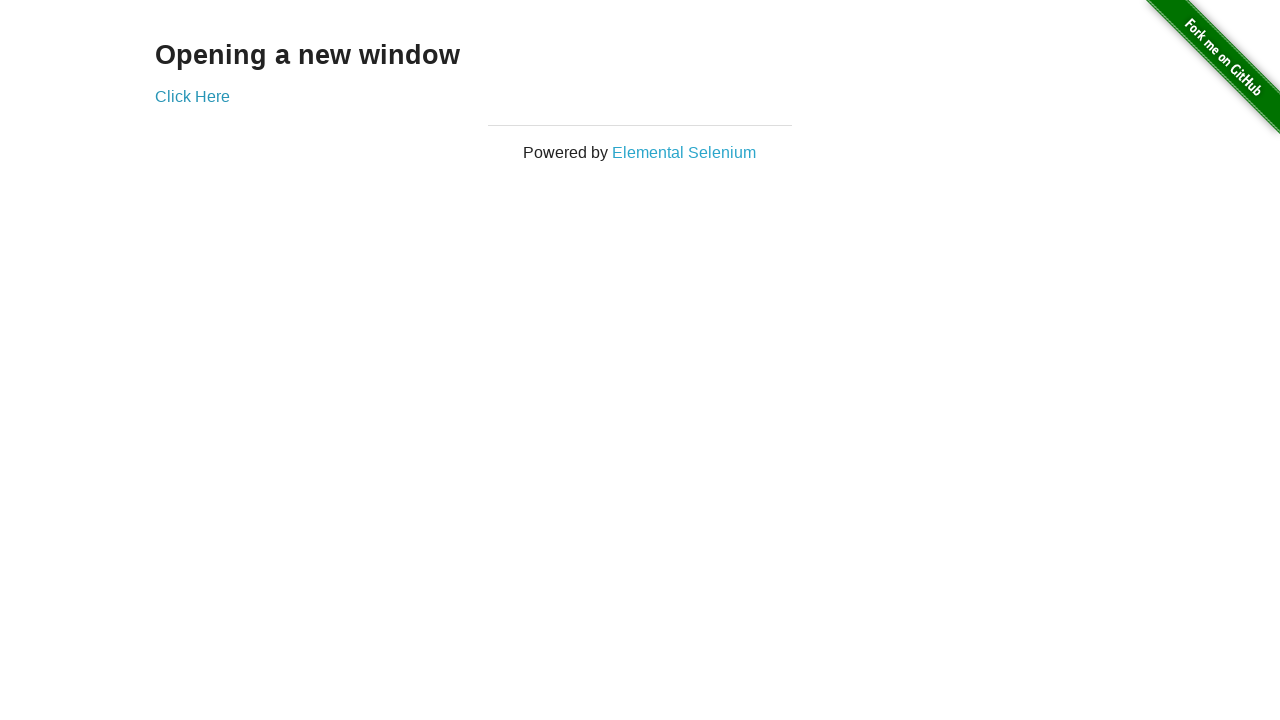

Captured new window/page reference
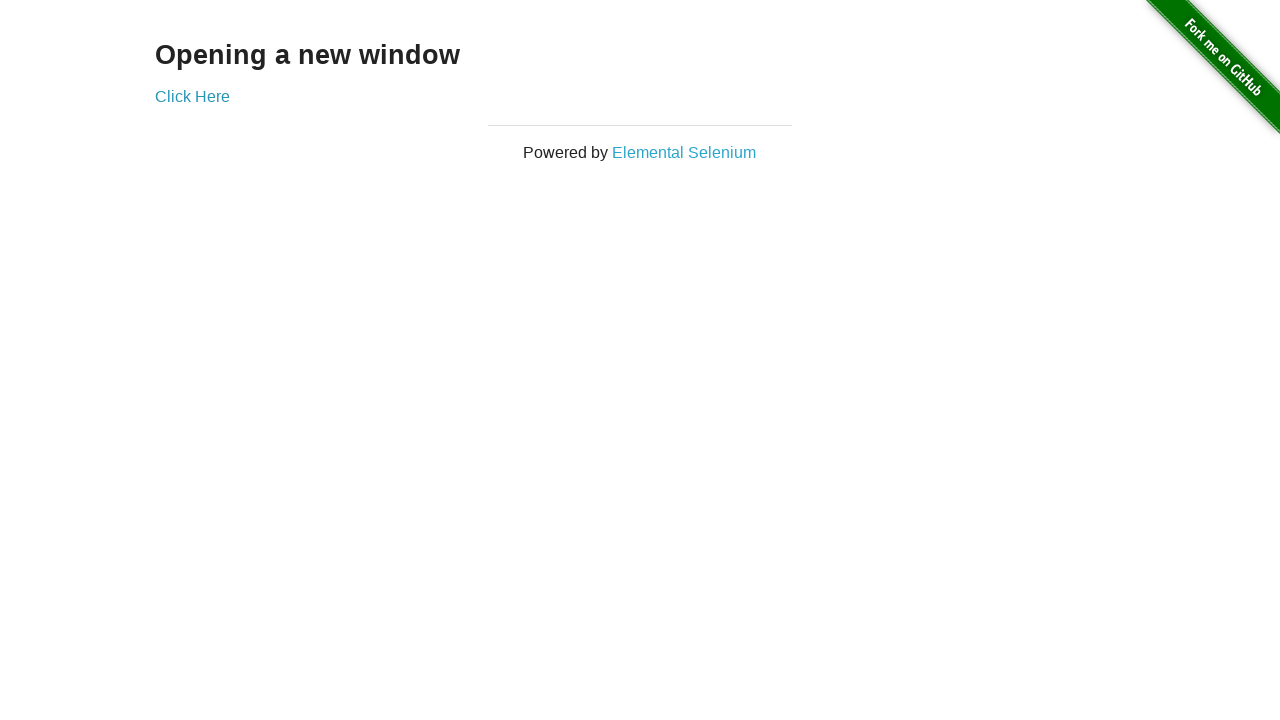

Waited for new page to load
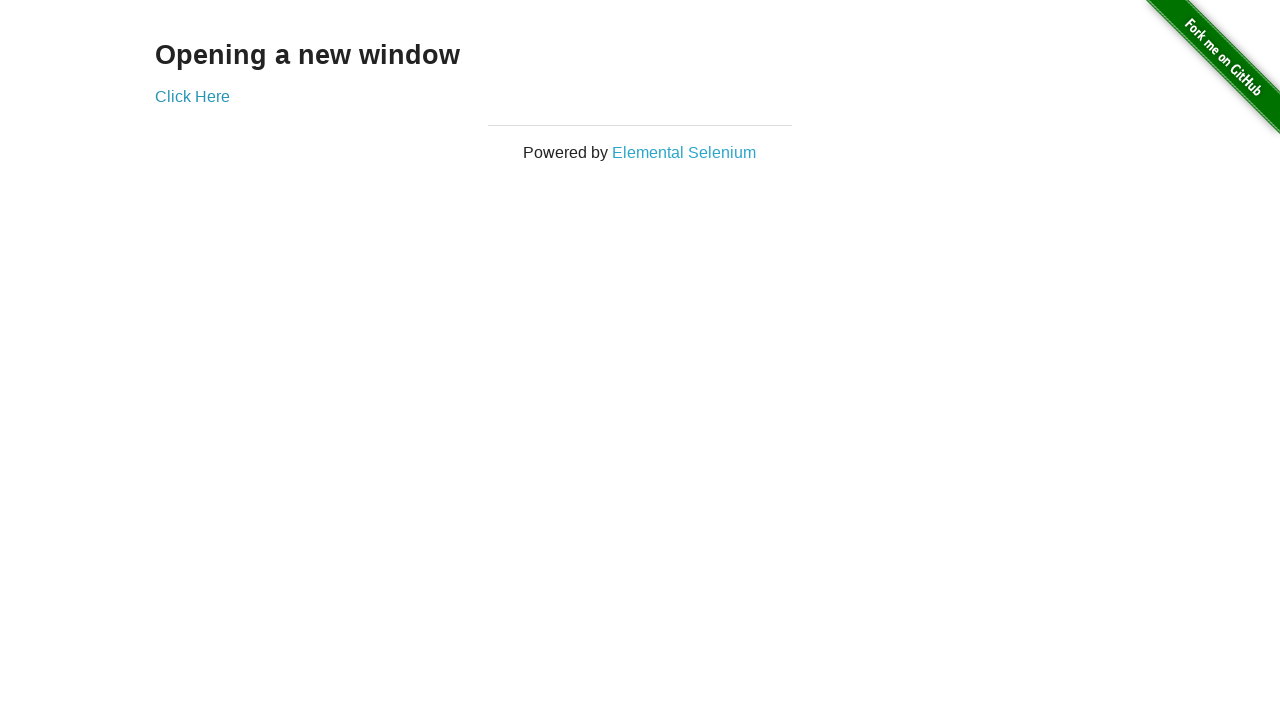

Verified new page title is 'New Window'
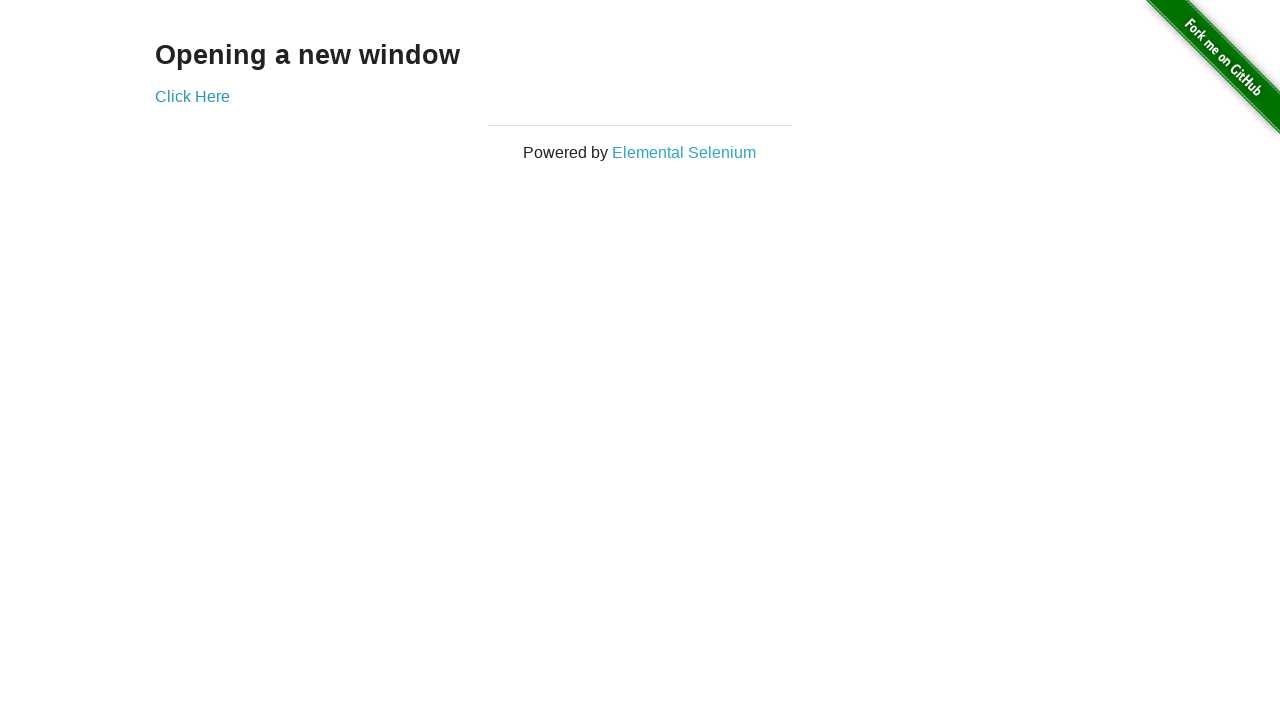

Located heading 'New Window' on new page
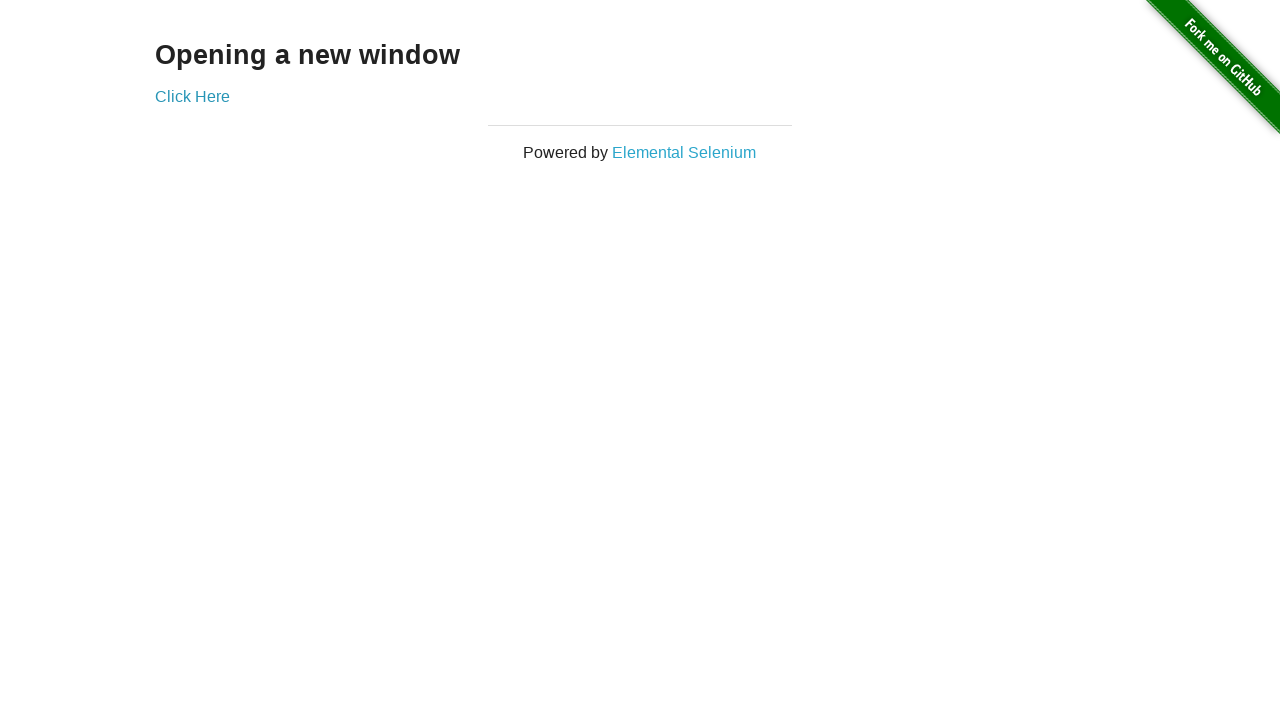

Verified new page heading text matches 'New Window'
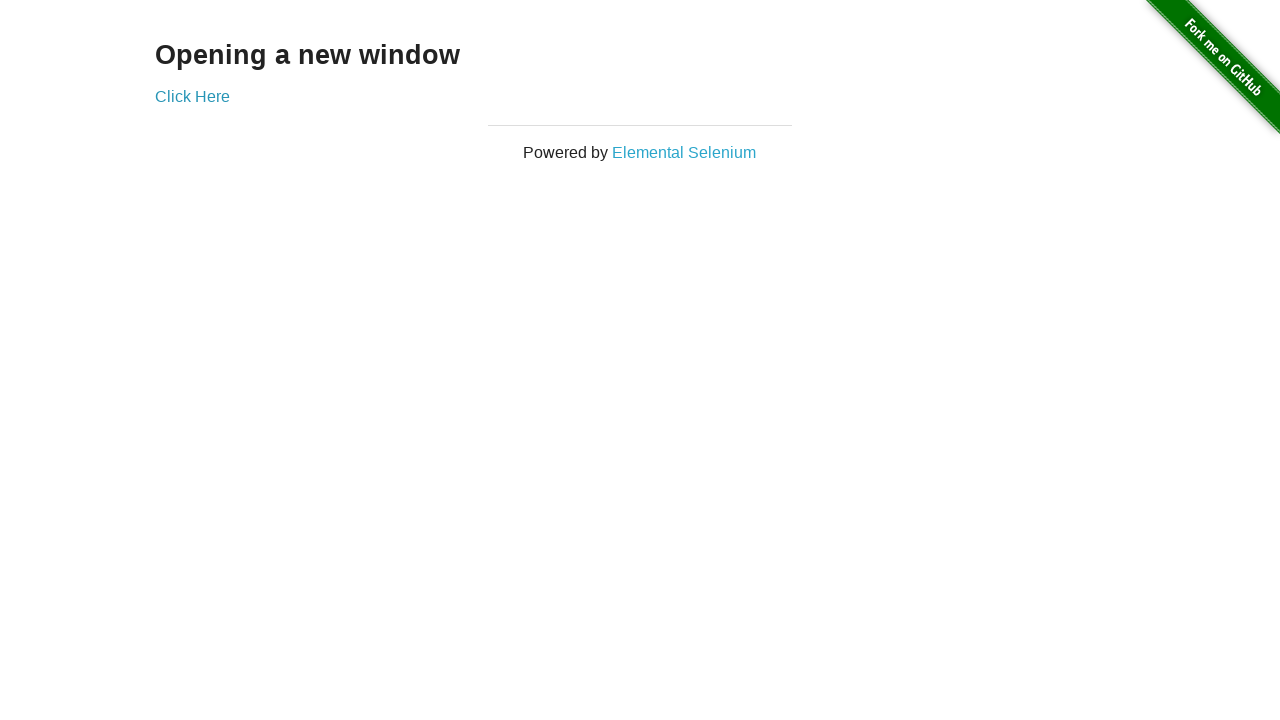

Brought original window to front
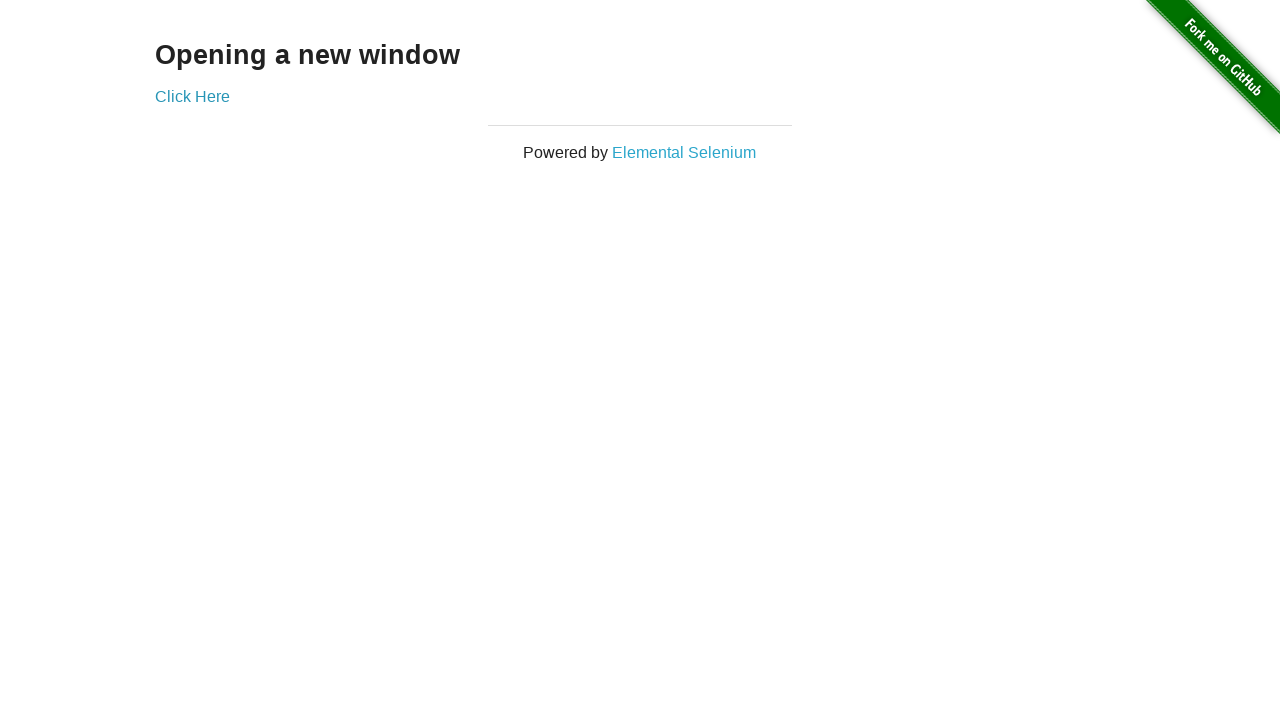

Verified original window title is still 'The Internet'
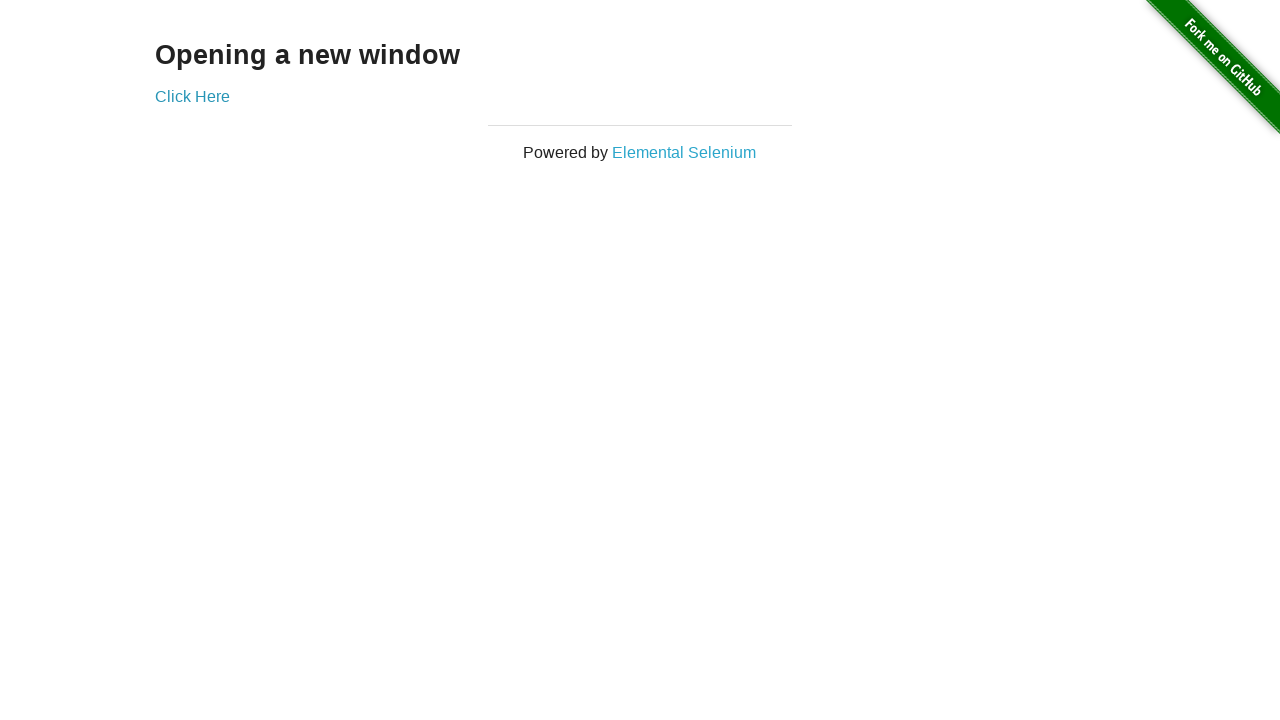

Brought new window back to front
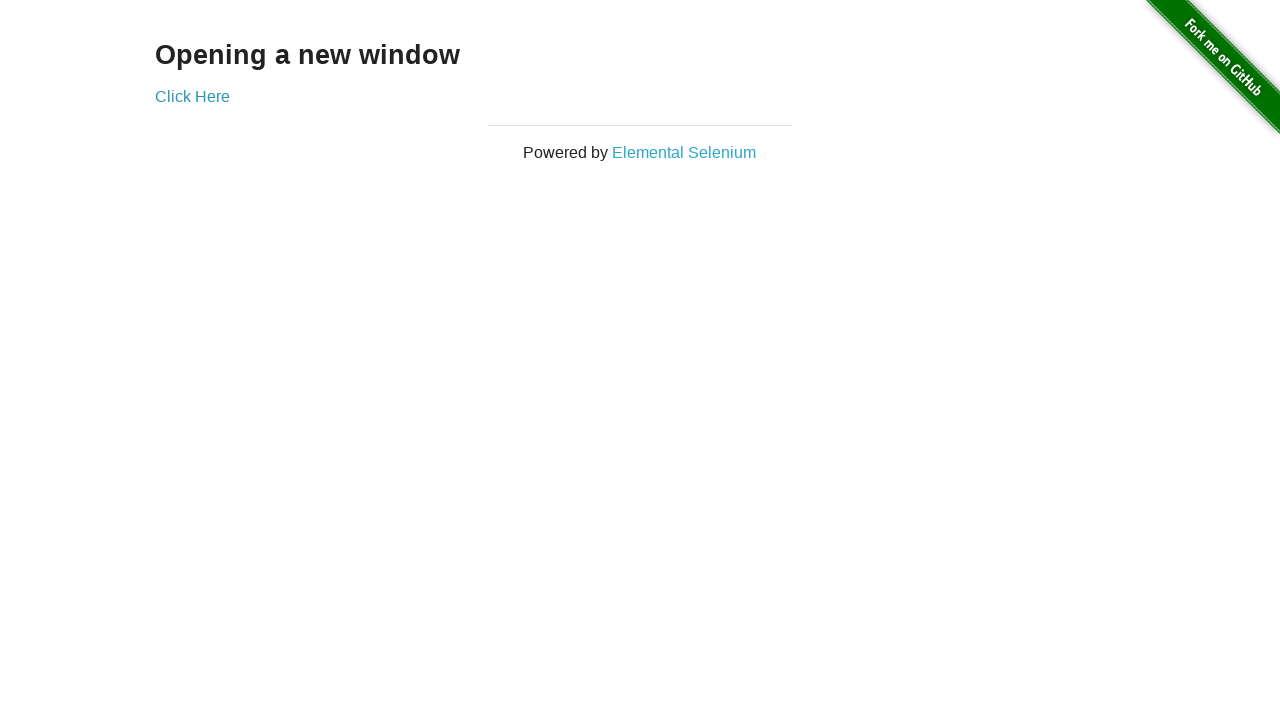

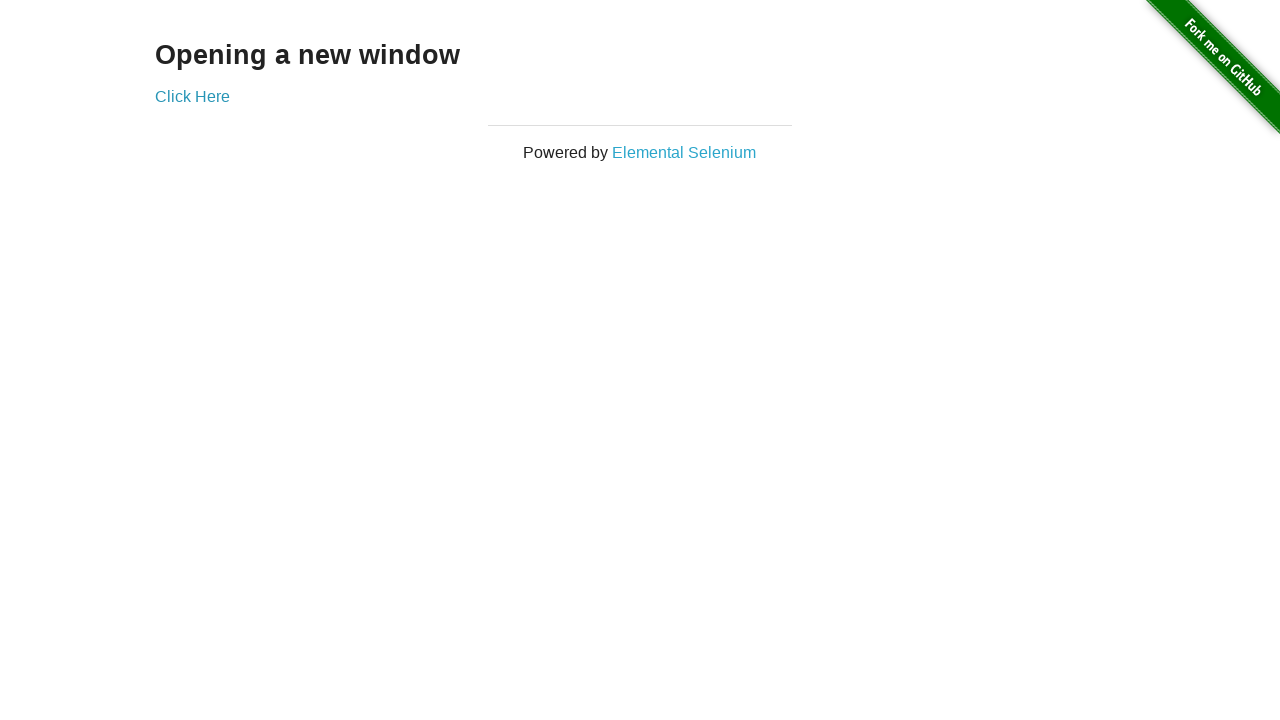